Tests editing a todo item by double-clicking, changing the text, and pressing Enter

Starting URL: https://demo.playwright.dev/todomvc

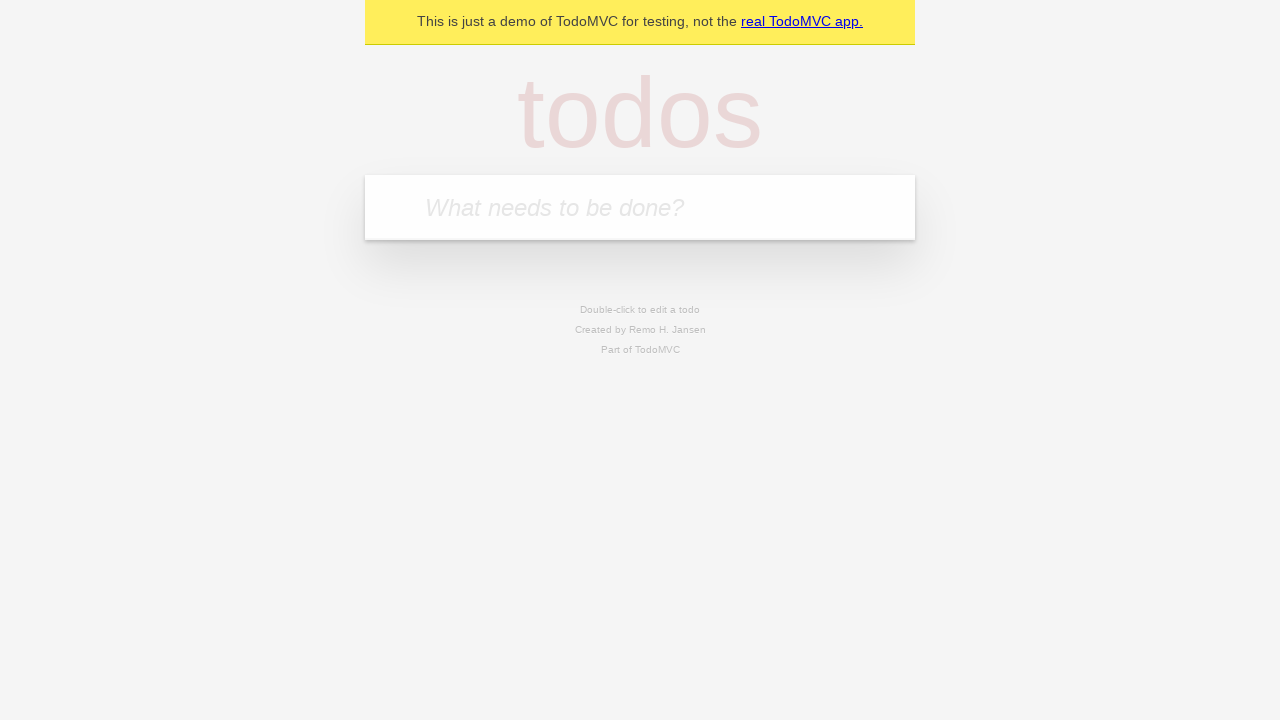

Filled new todo field with 'buy some cheese' on internal:attr=[placeholder="What needs to be done?"i]
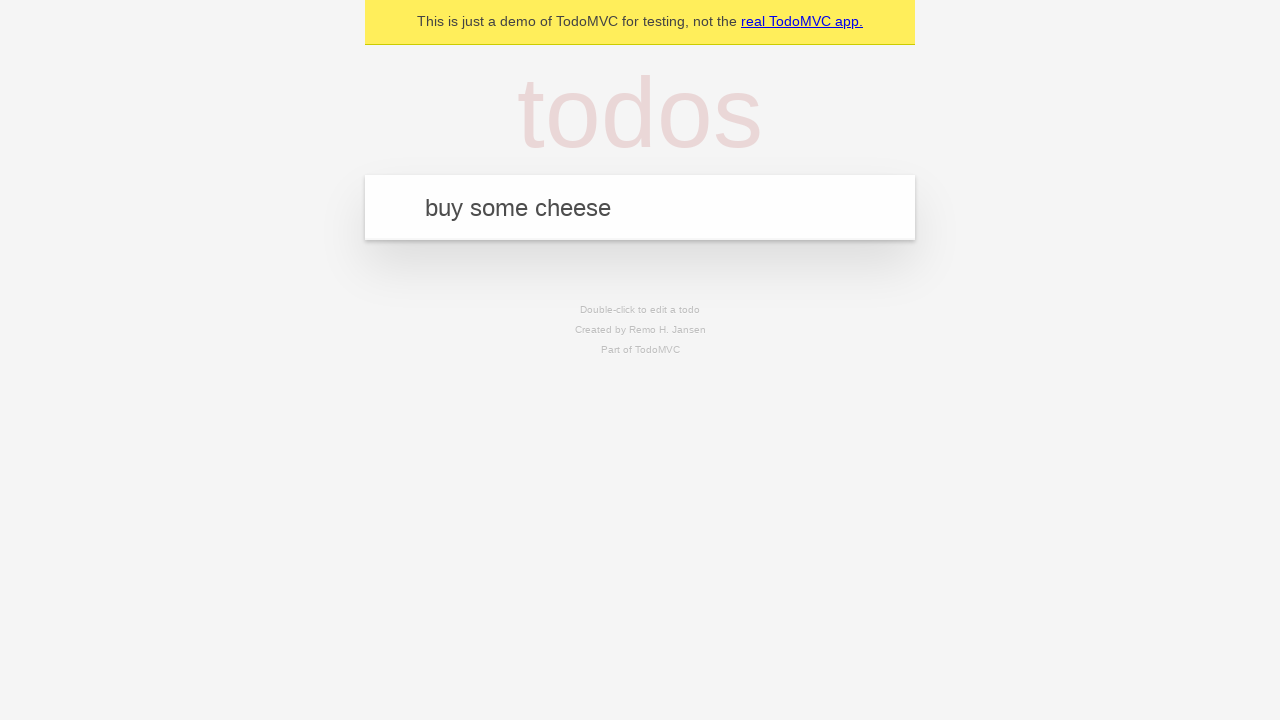

Pressed Enter to add todo 'buy some cheese' on internal:attr=[placeholder="What needs to be done?"i]
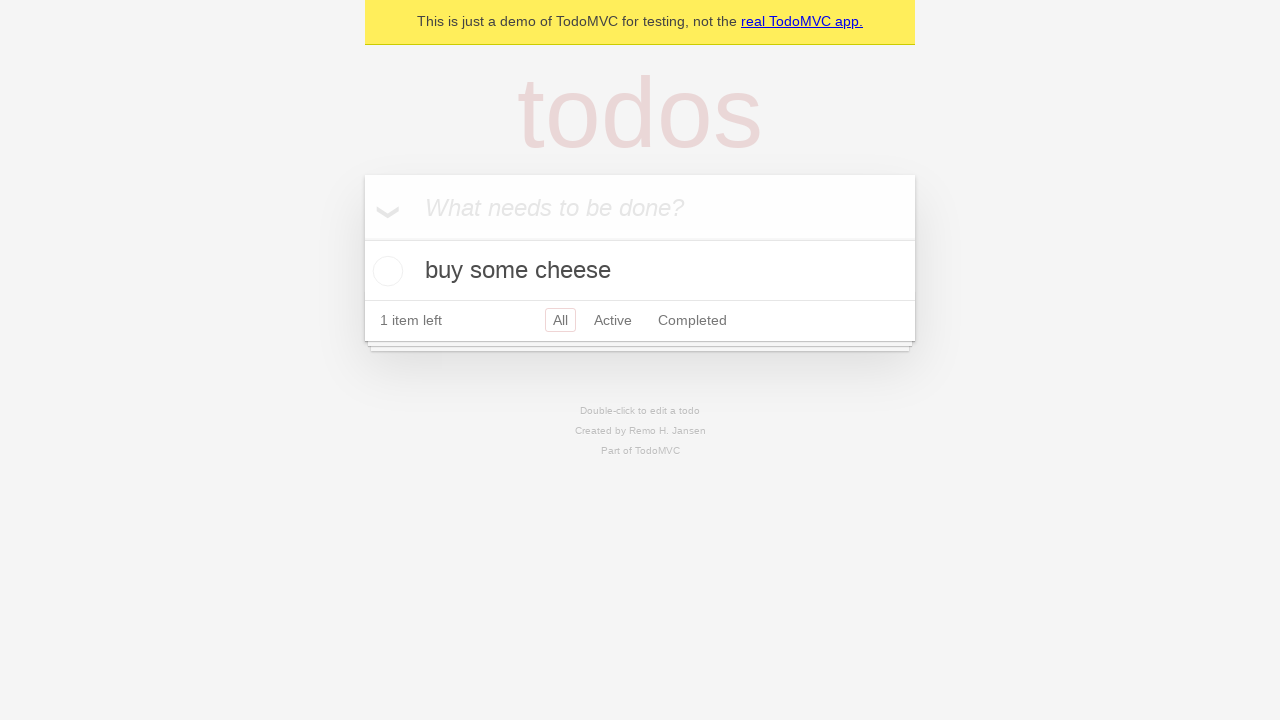

Filled new todo field with 'feed the cat' on internal:attr=[placeholder="What needs to be done?"i]
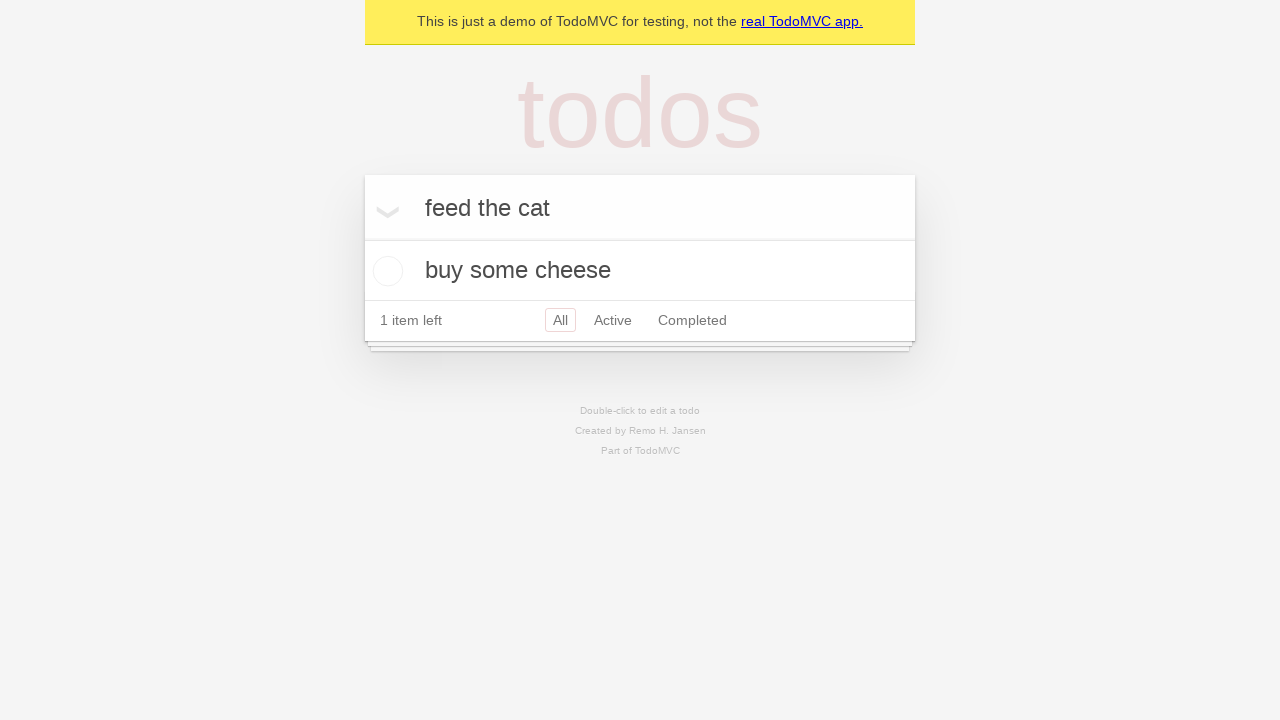

Pressed Enter to add todo 'feed the cat' on internal:attr=[placeholder="What needs to be done?"i]
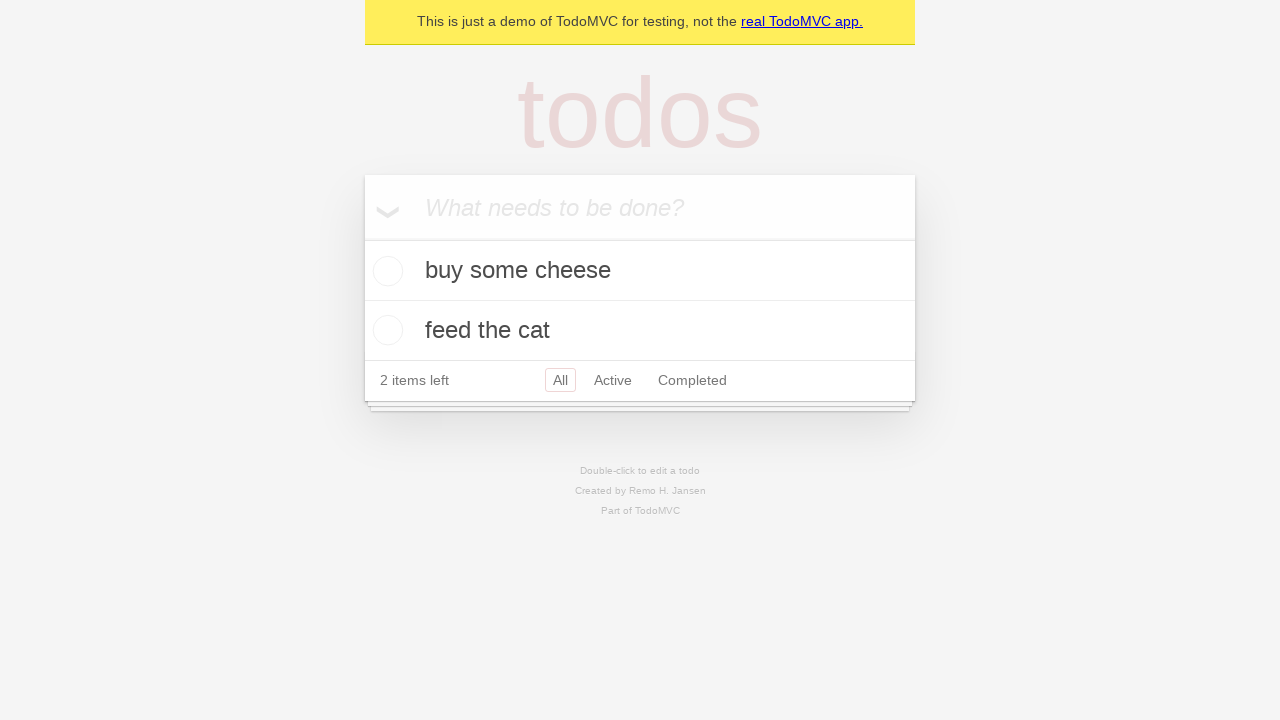

Filled new todo field with 'book a doctors appointment' on internal:attr=[placeholder="What needs to be done?"i]
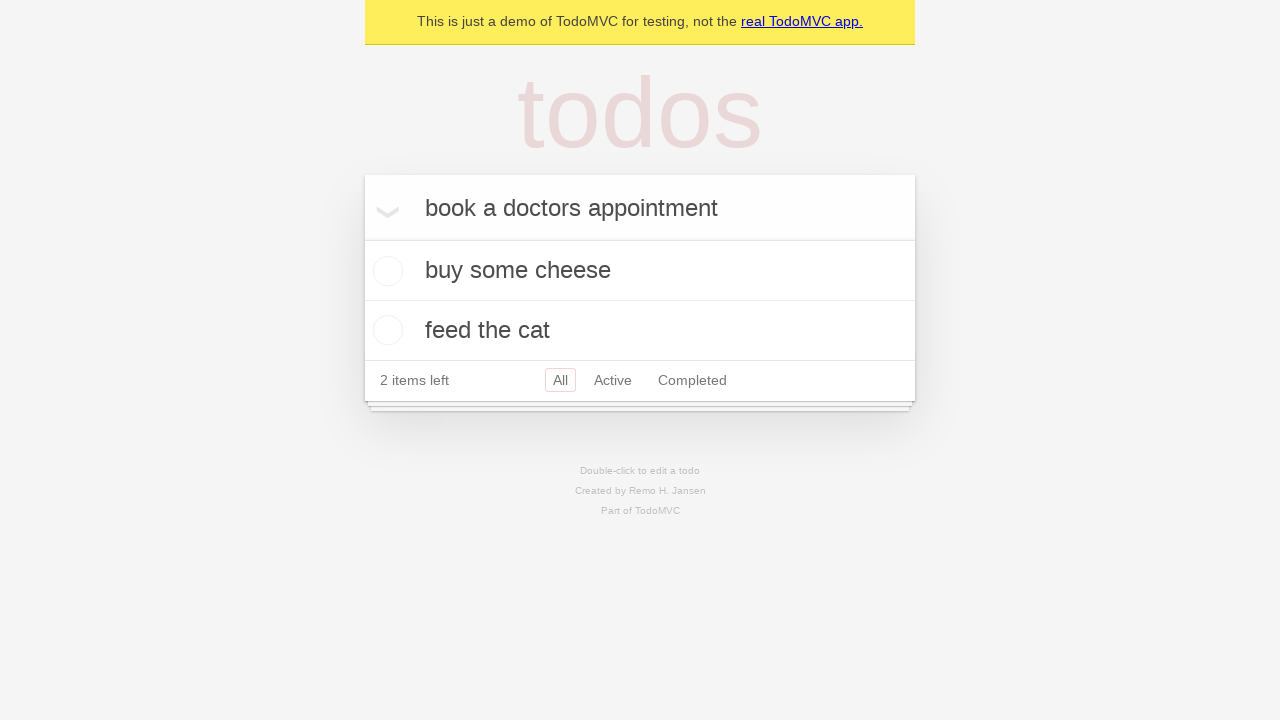

Pressed Enter to add todo 'book a doctors appointment' on internal:attr=[placeholder="What needs to be done?"i]
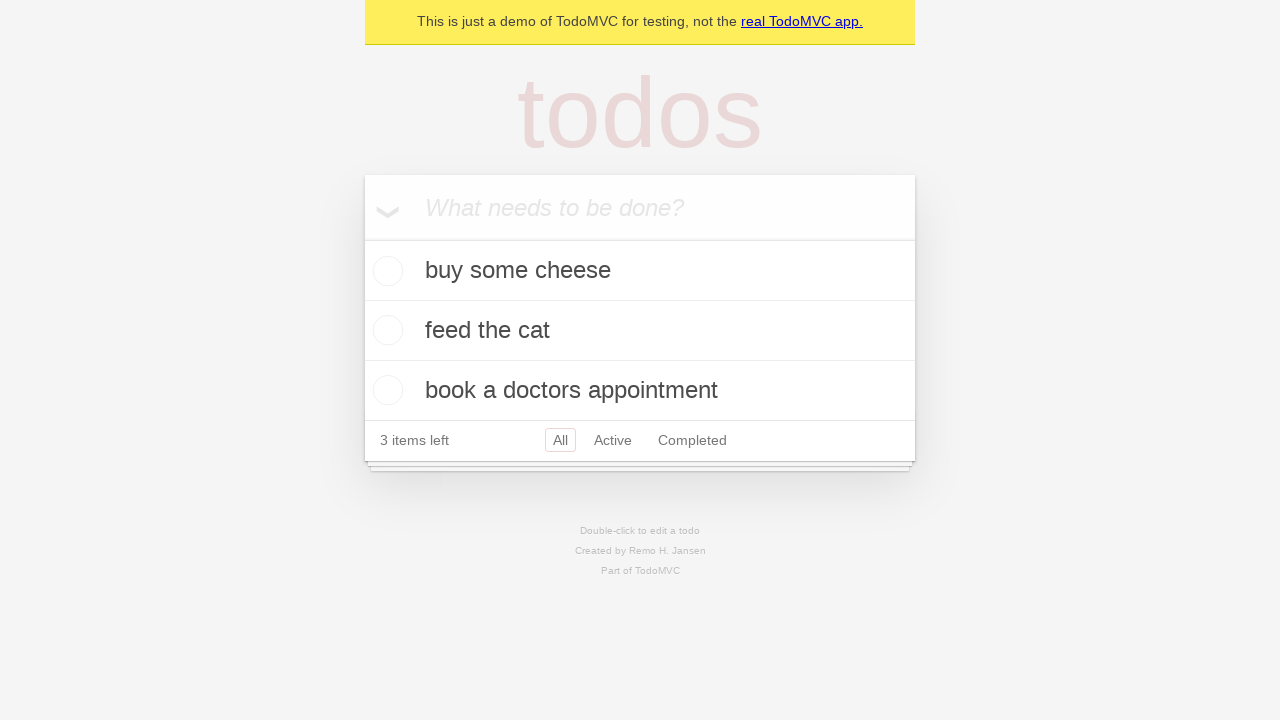

Waited for all 3 todos to be loaded
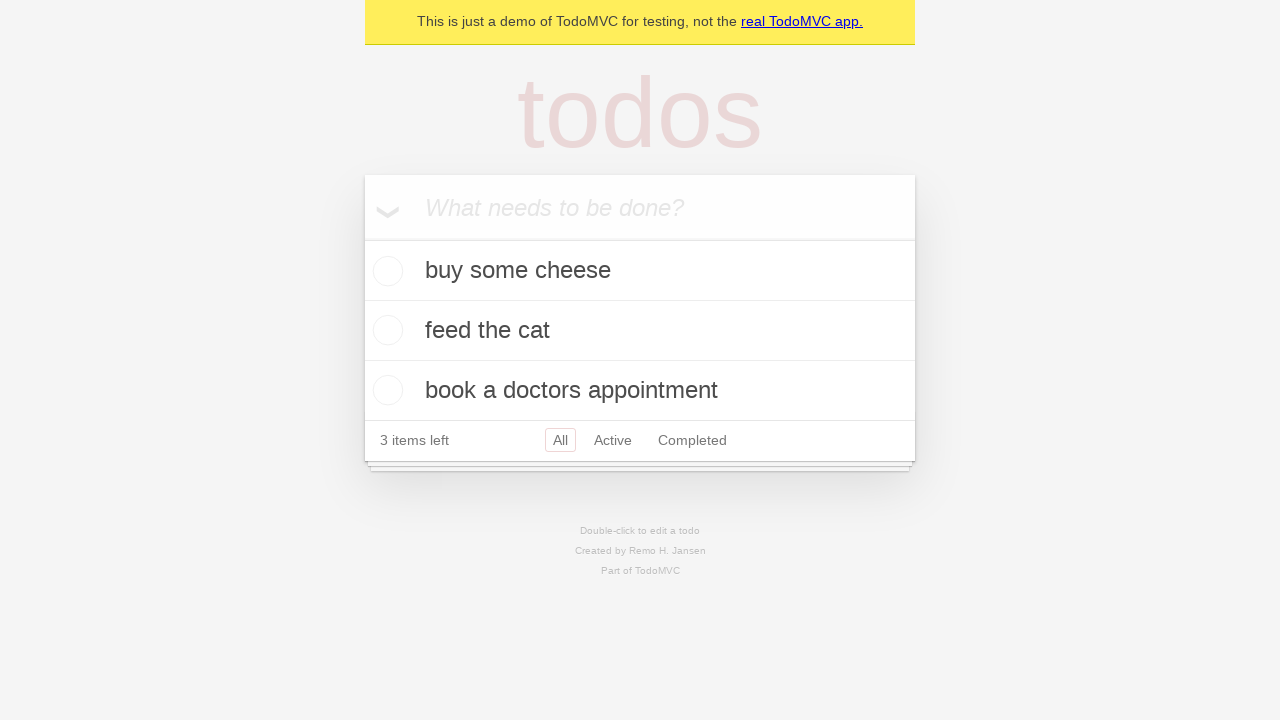

Double-clicked second todo to enter edit mode at (640, 331) on [data-testid='todo-item'] >> nth=1
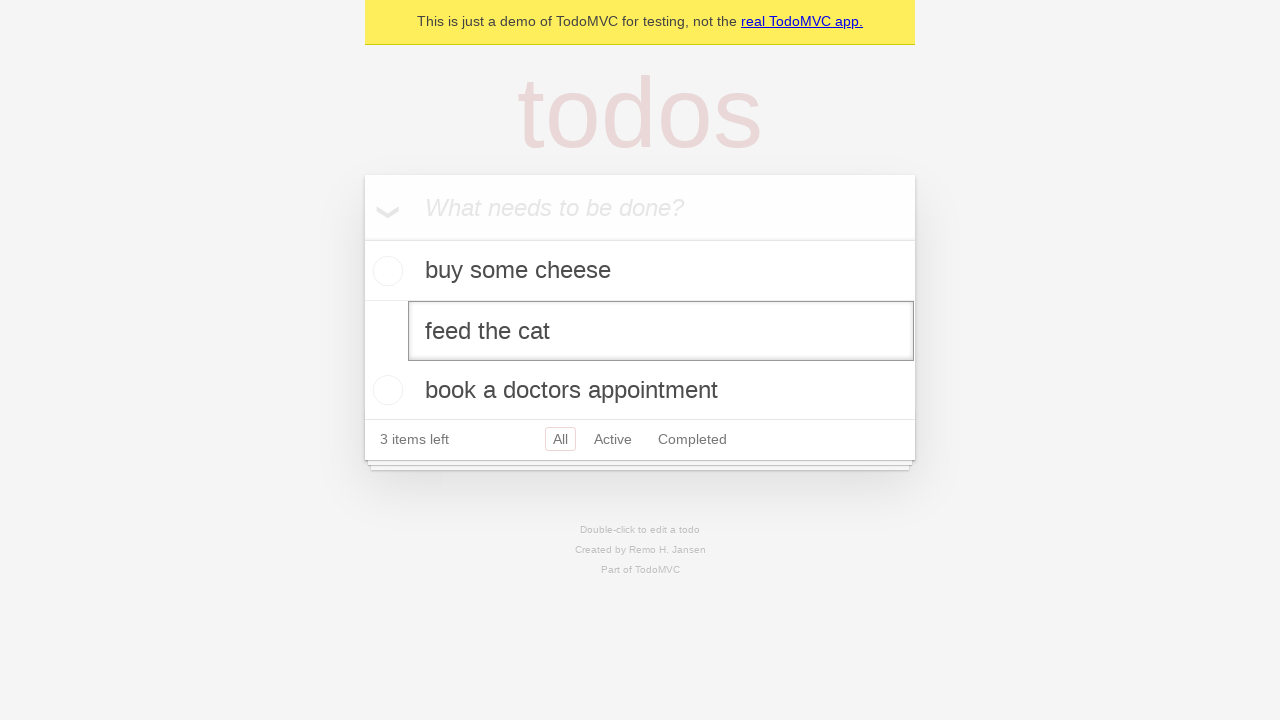

Changed todo text to 'buy some sausages' on [data-testid='todo-item'] >> nth=1 >> internal:role=textbox[name="Edit"i]
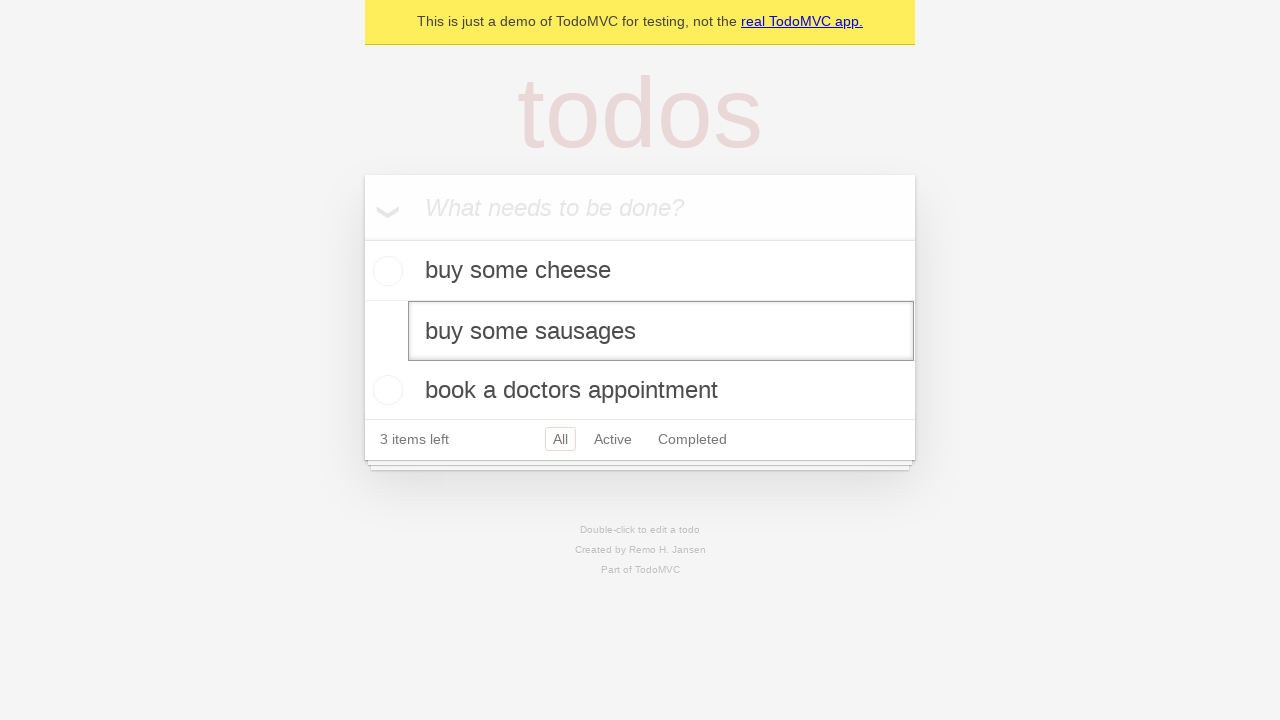

Pressed Enter to save the edited todo on [data-testid='todo-item'] >> nth=1 >> internal:role=textbox[name="Edit"i]
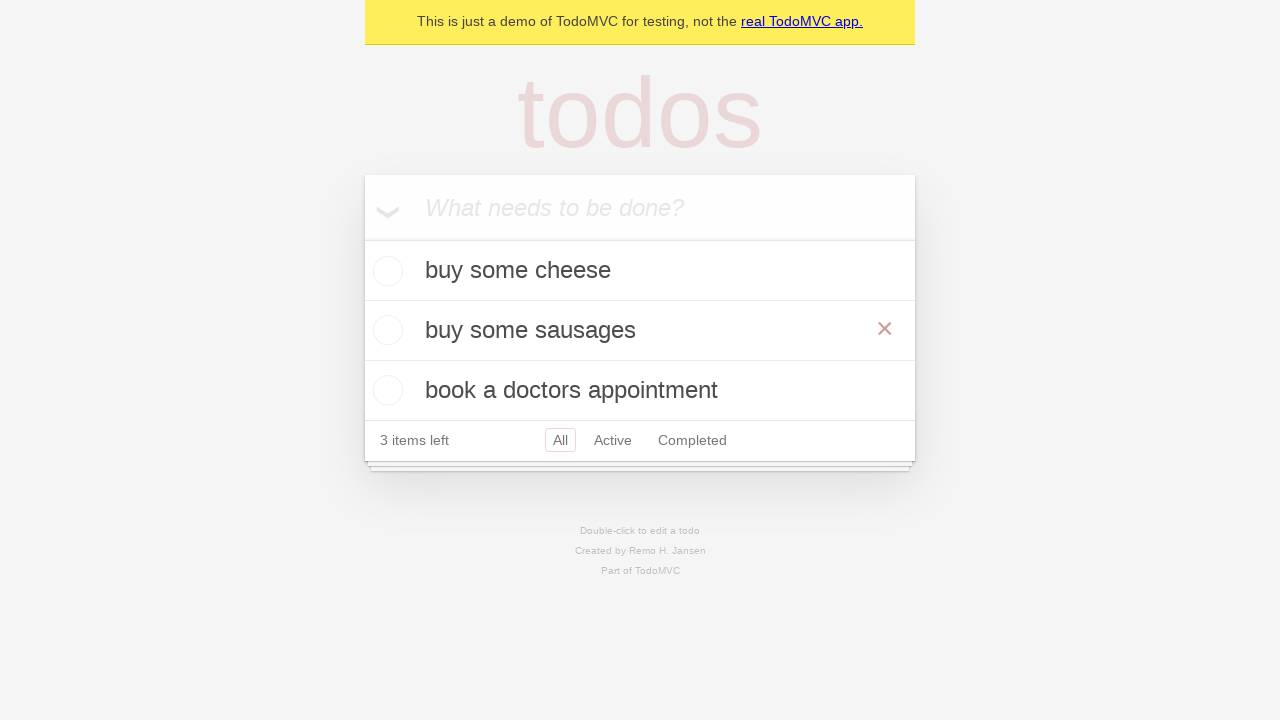

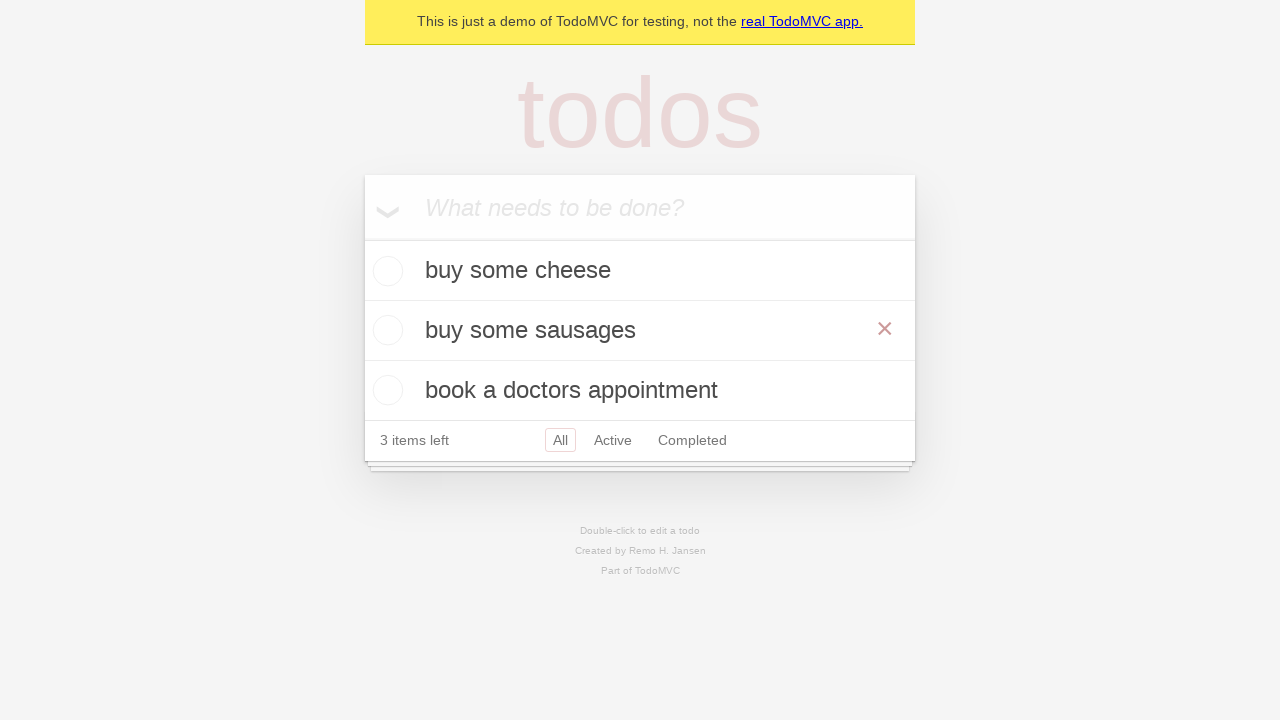